Tests radio button functionality by selecting Yes and Impressive radio options and verifying the selections are displayed

Starting URL: https://demoqa.com/

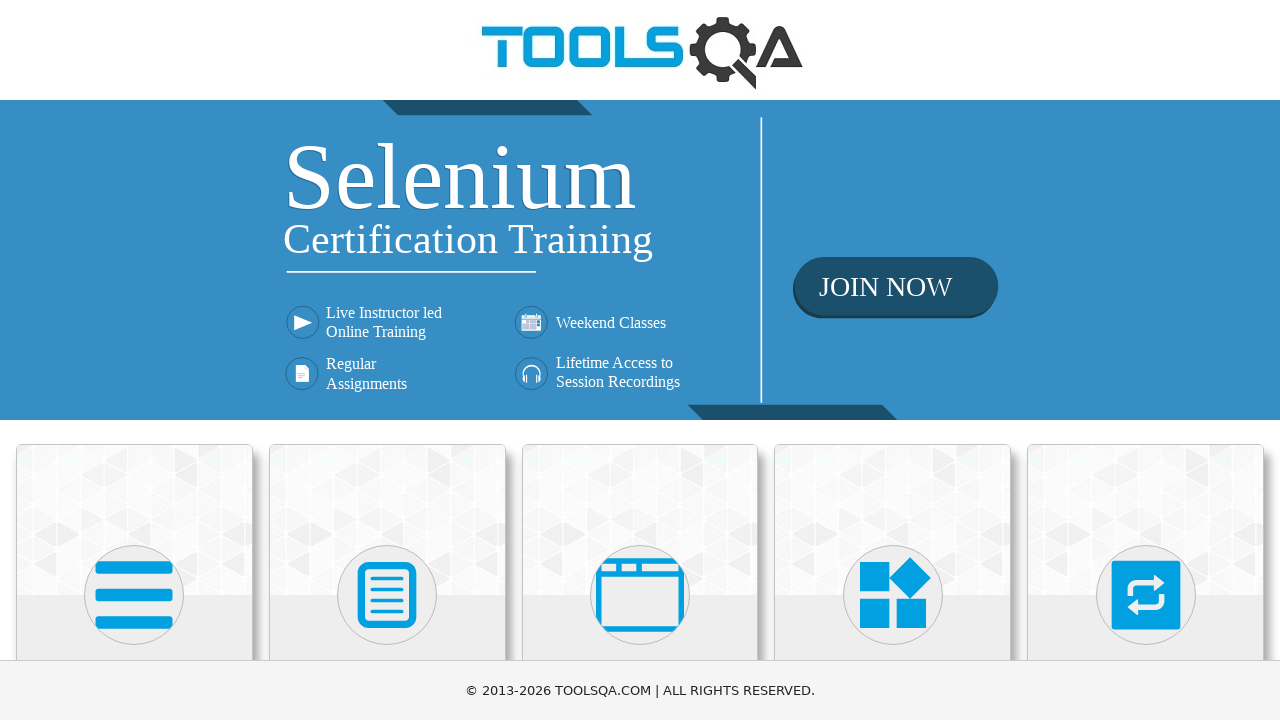

Clicked Elements card on homepage at (134, 360) on xpath=//div[@class='card-body']
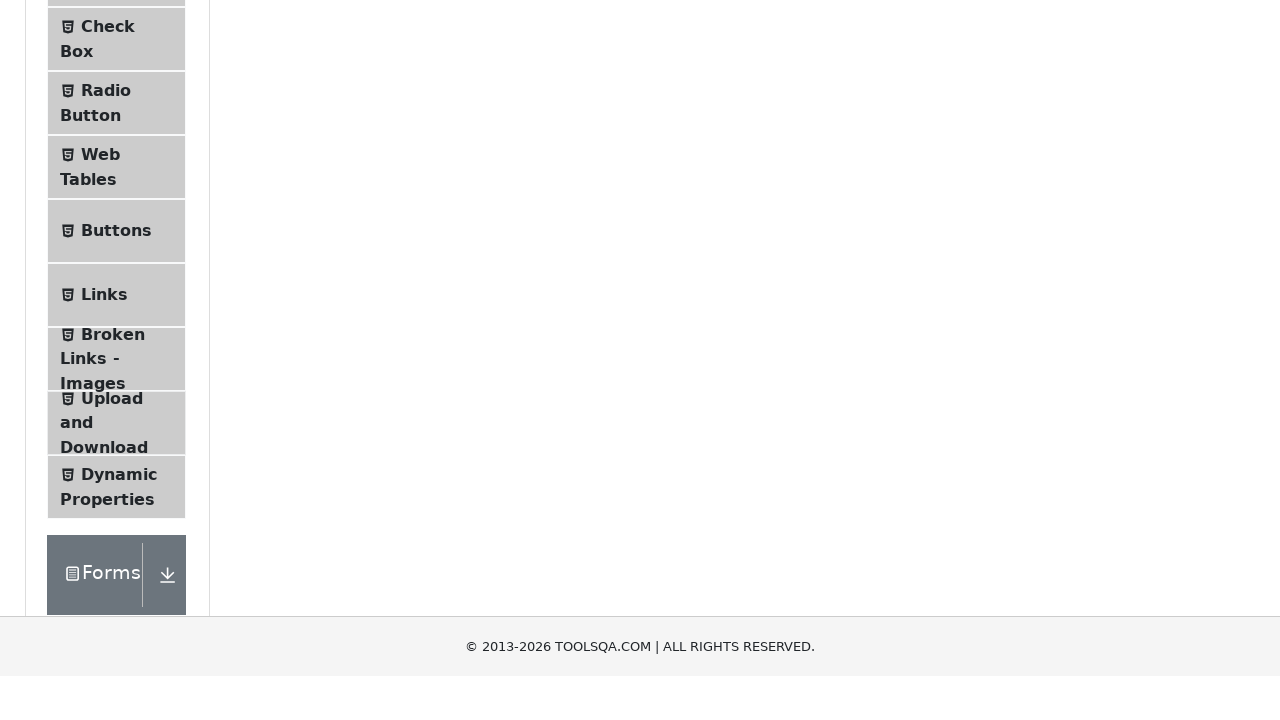

Clicked Radio Button menu item at (116, 389) on #item-2
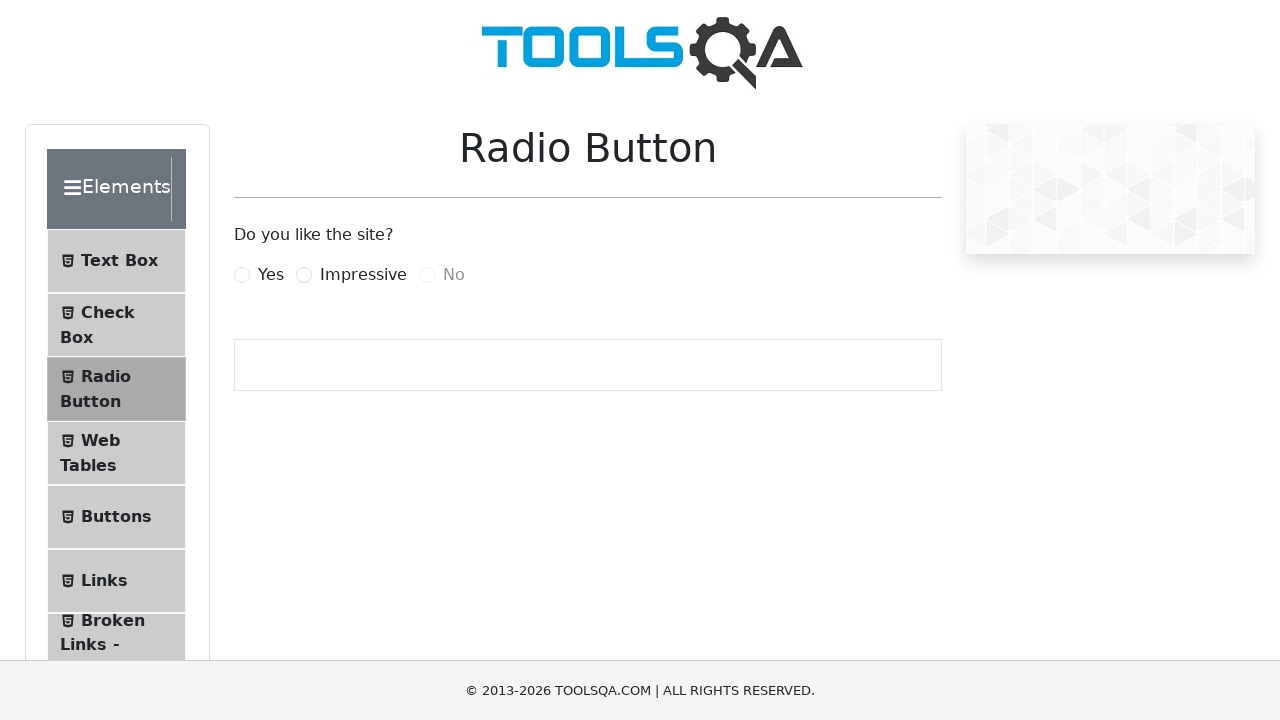

Clicked Yes radio button at (271, 275) on [for=yesRadio]
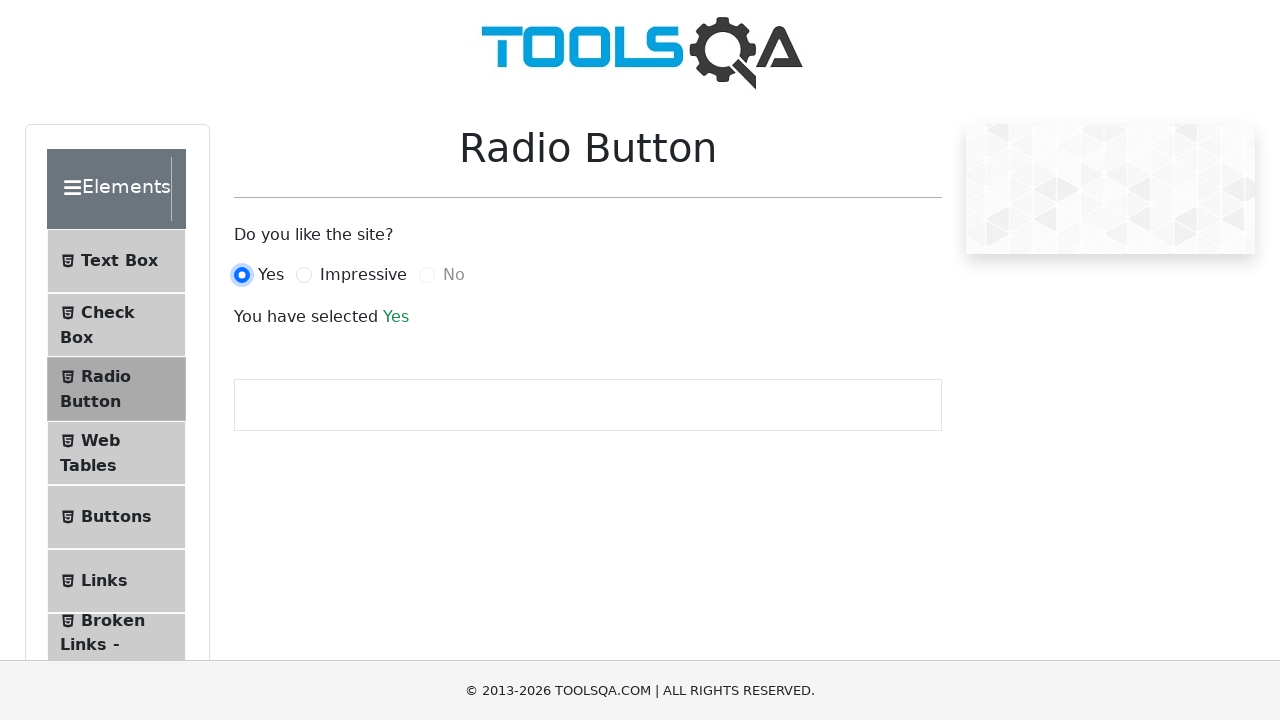

Verified Yes radio button selection is displayed
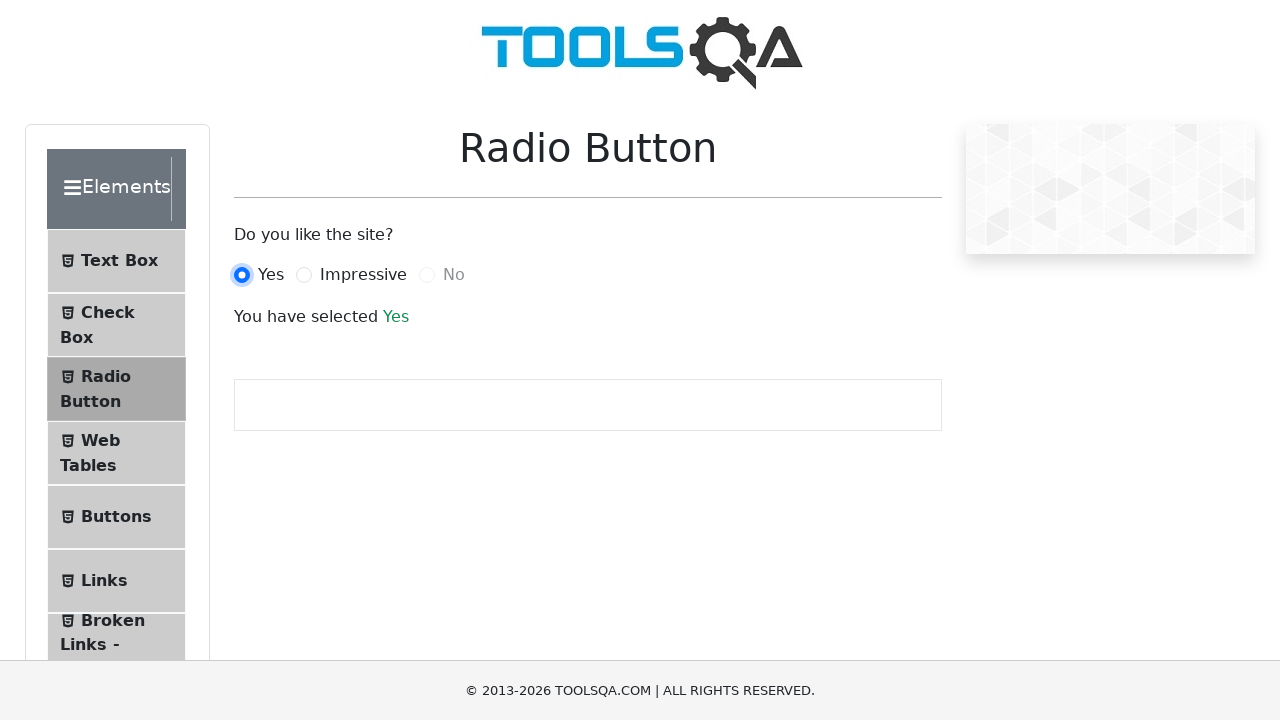

Clicked Impressive radio button at (363, 275) on [for=impressiveRadio]
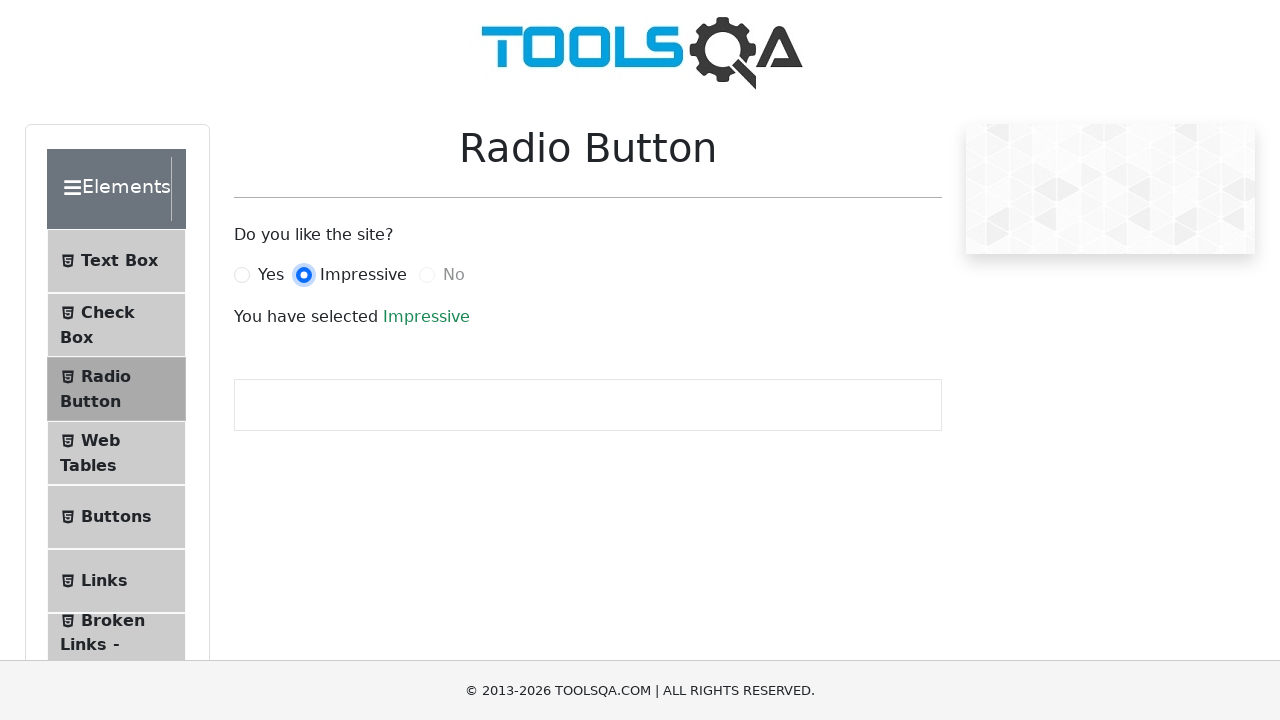

Verified Impressive radio button selection is displayed
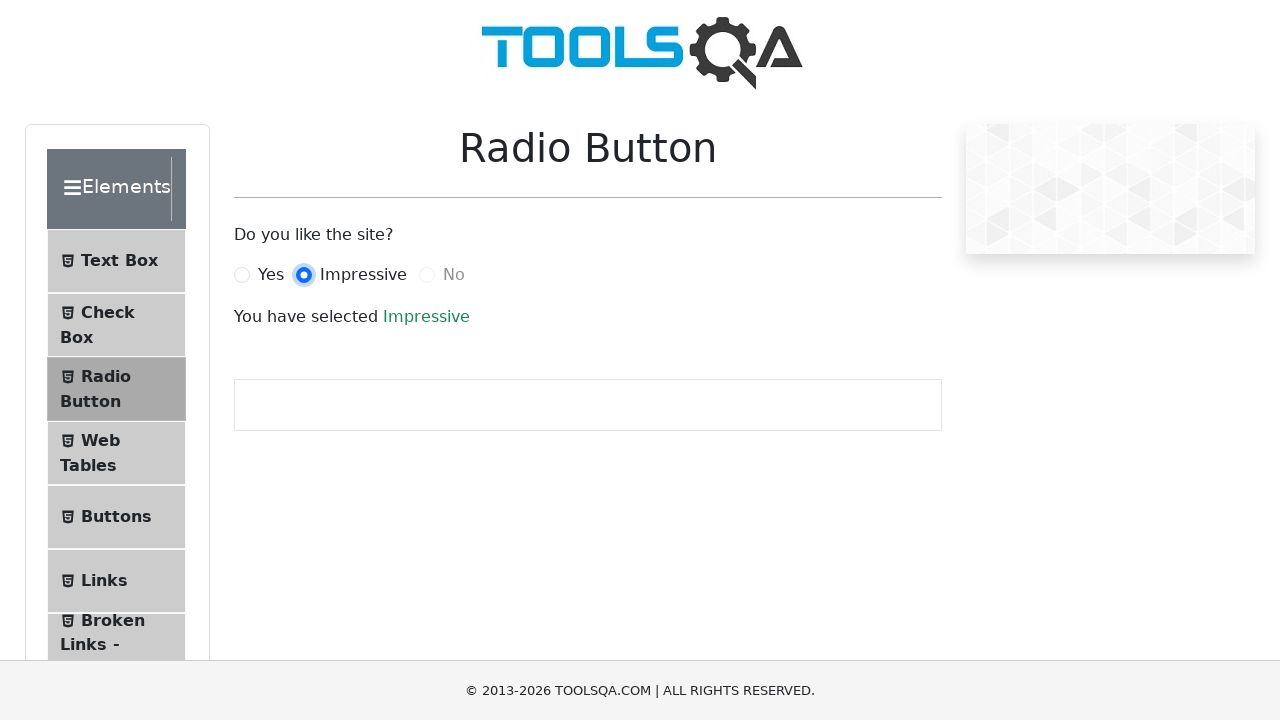

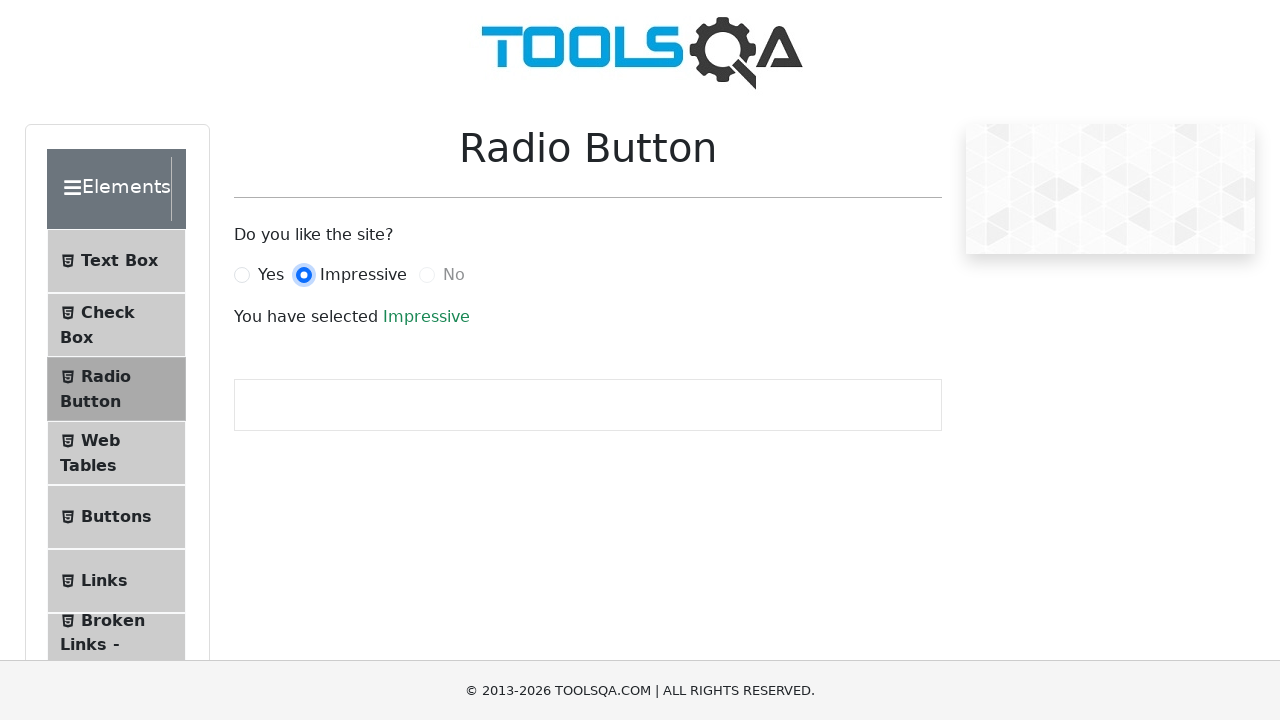